Tests a registration form demo by filling in first name, last name, and city fields, then submitting and verifying the success message appears.

Starting URL: http://suninjuly.github.io/registration1.html

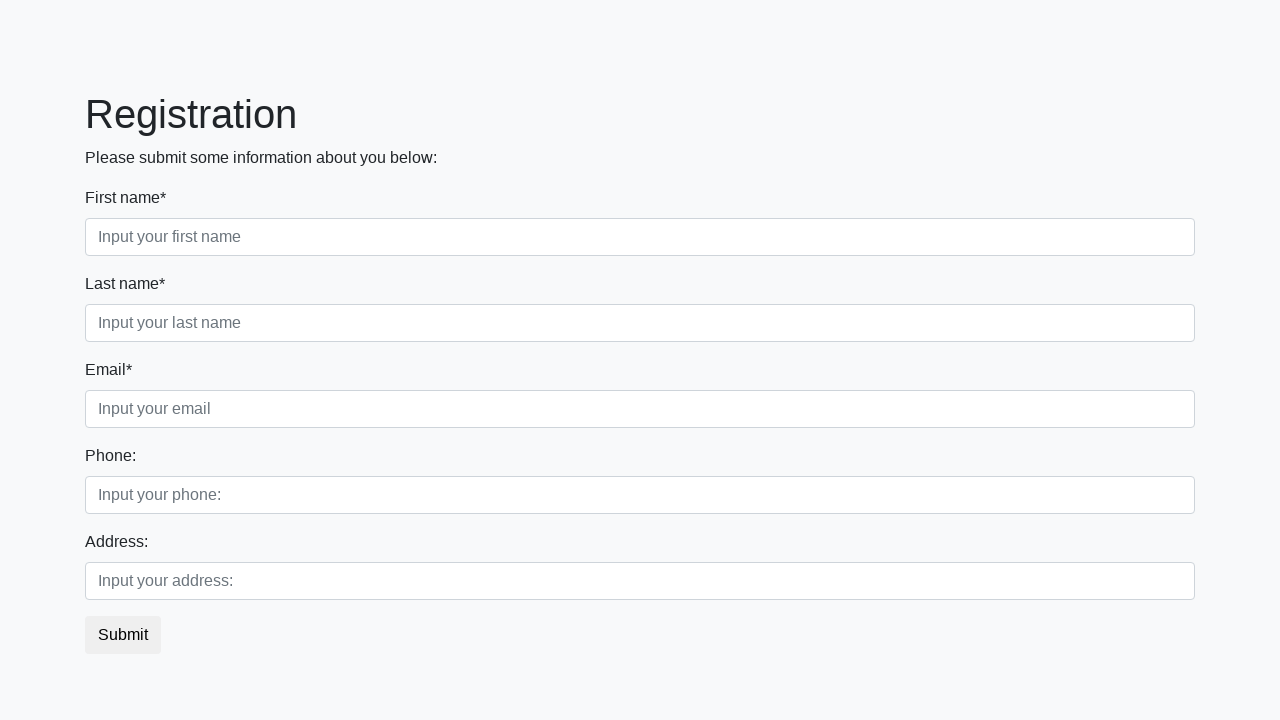

Filled first name field with 'Ivan' on .first_block .first
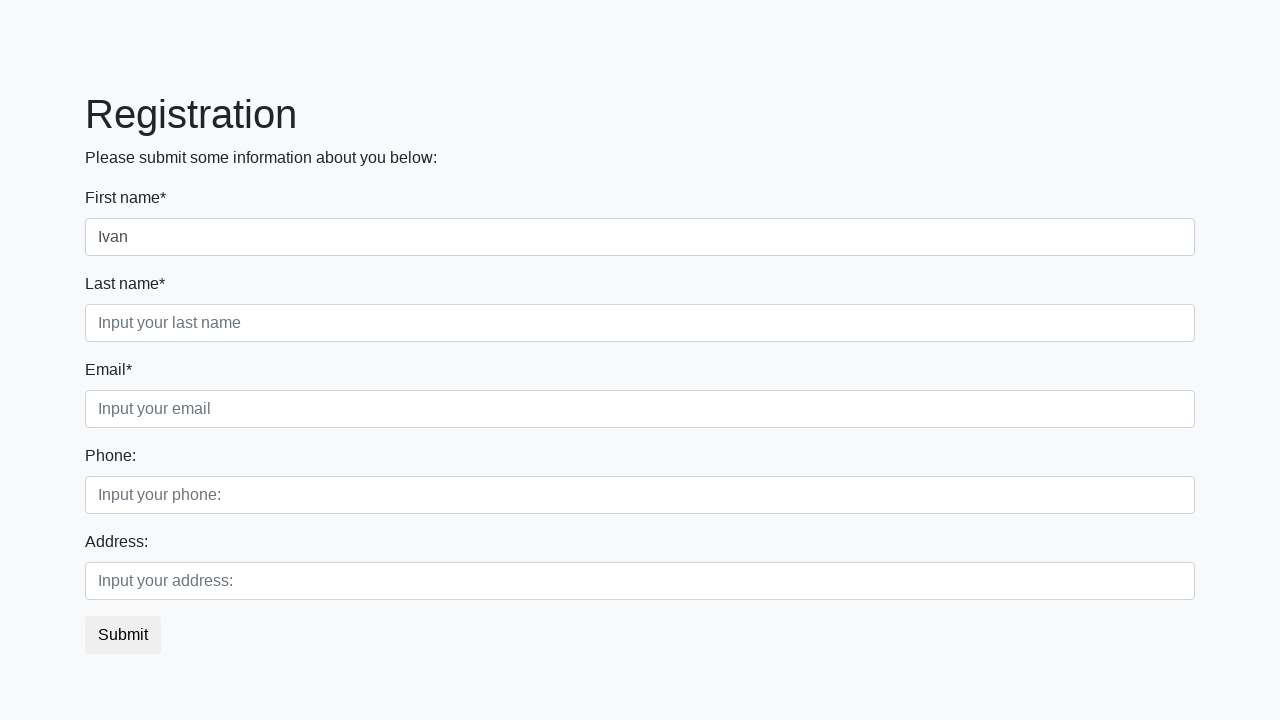

Filled last name field with 'Petrov' on .first_block .second
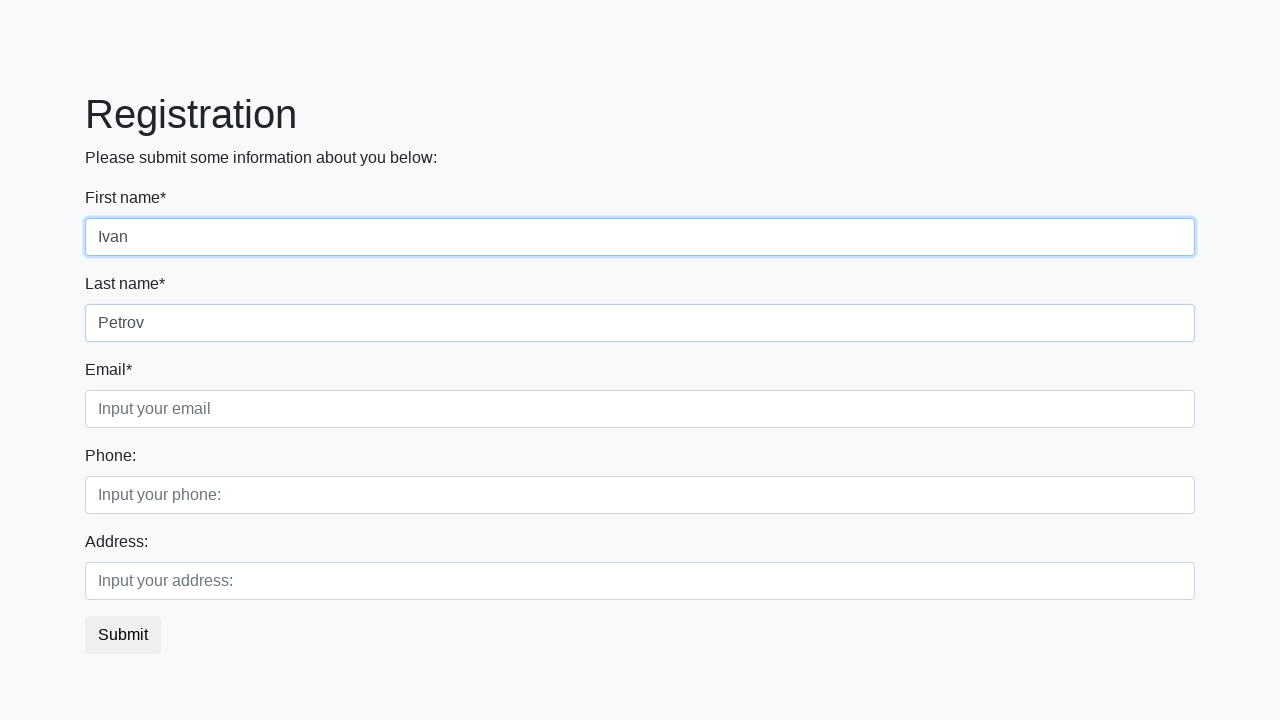

Filled city field with 'Smolensk' on .first_block .third
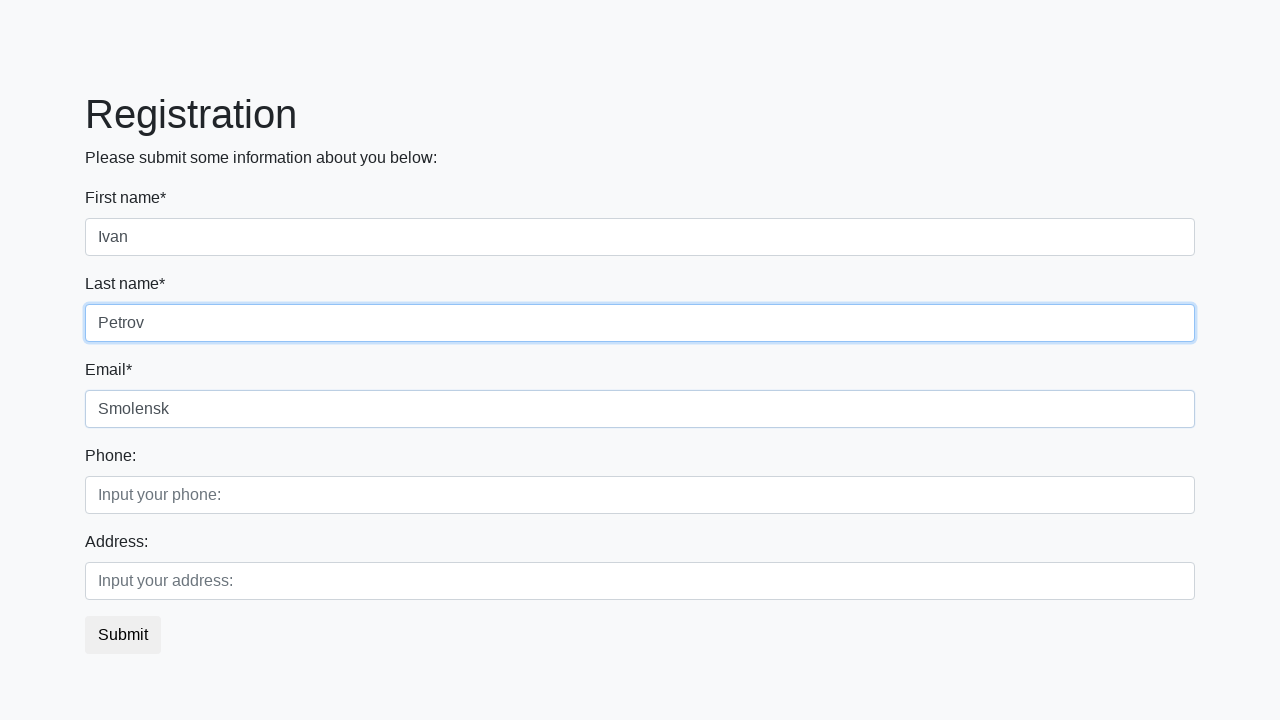

Clicked submit button to register at (123, 635) on button.btn
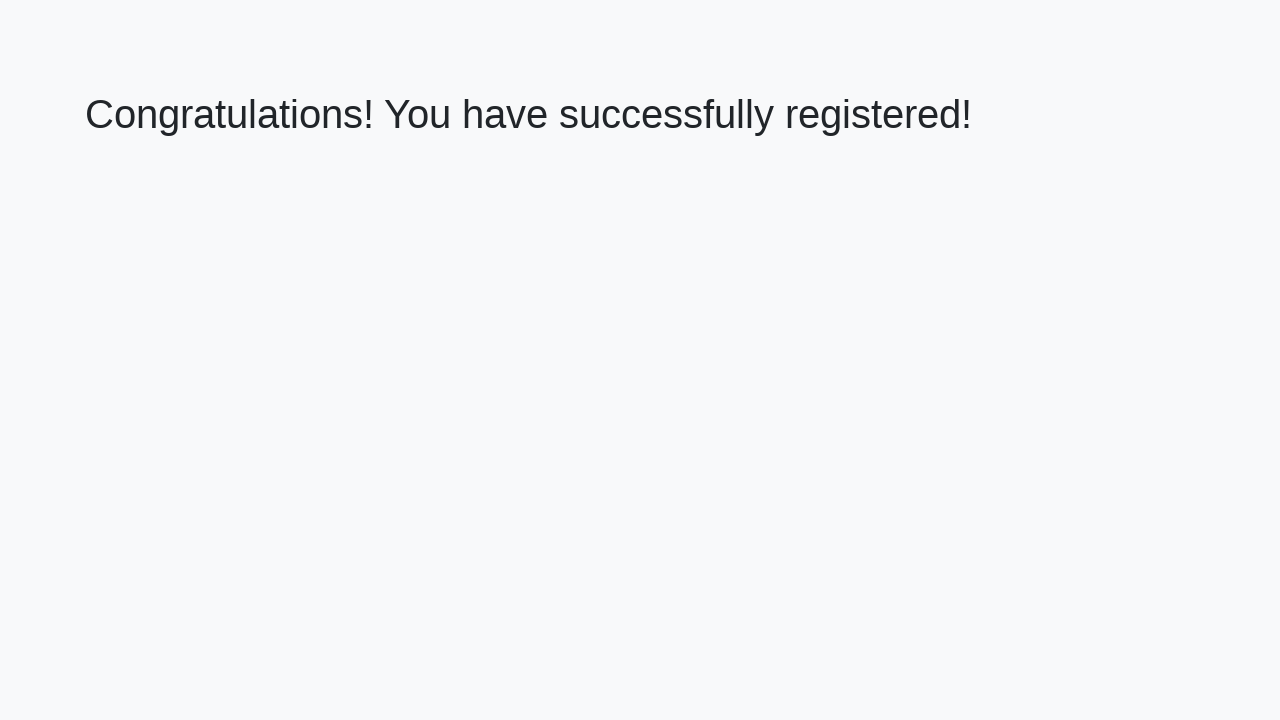

Success message appeared on page
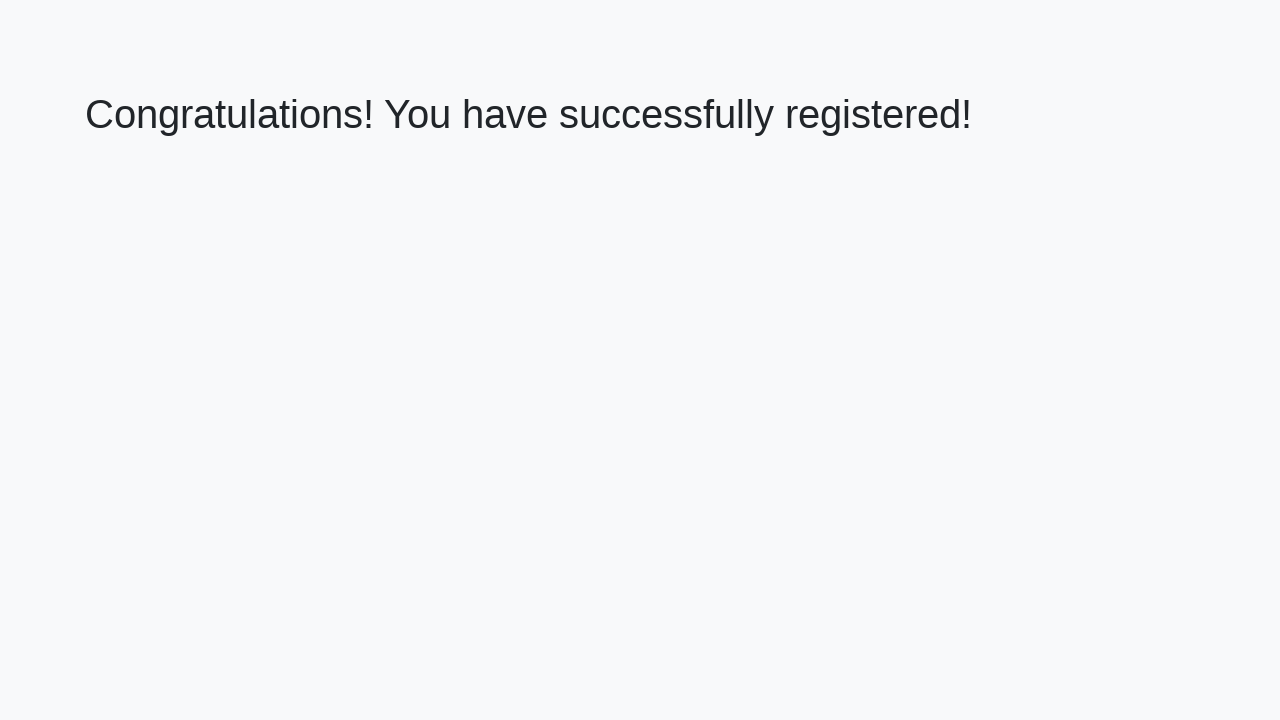

Retrieved success message text
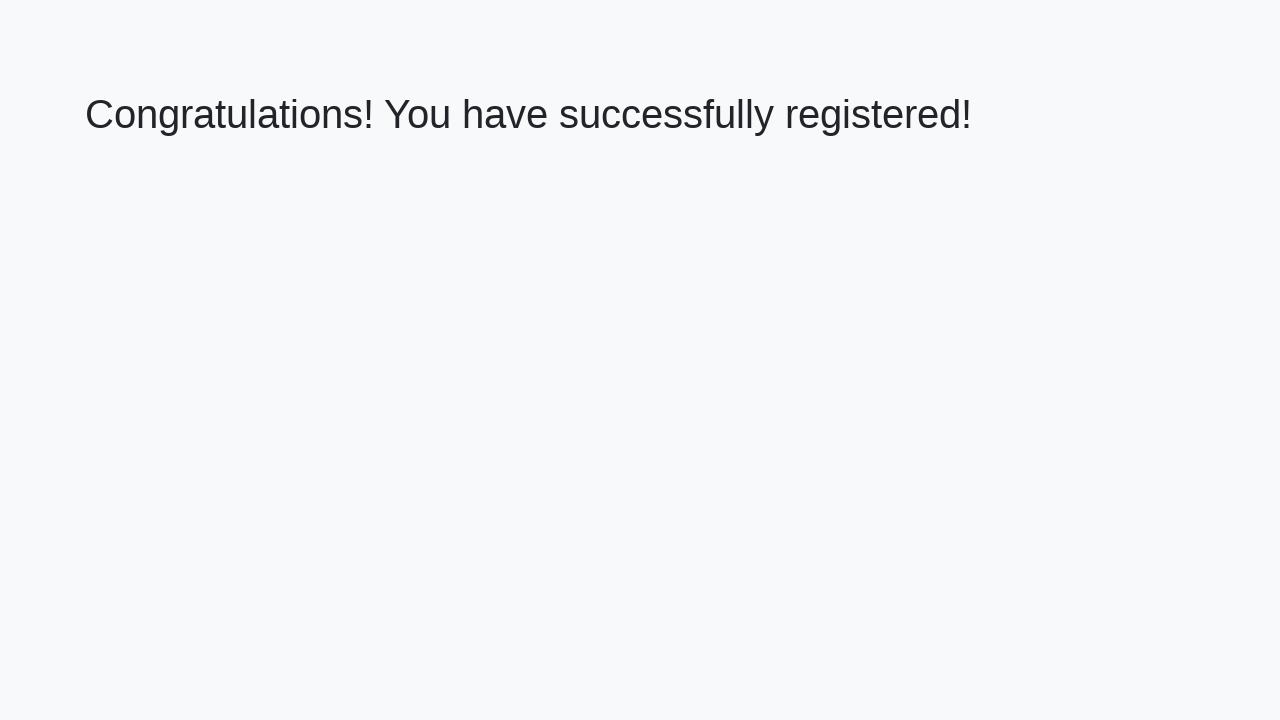

Verified success message: 'Congratulations! You have successfully registered!'
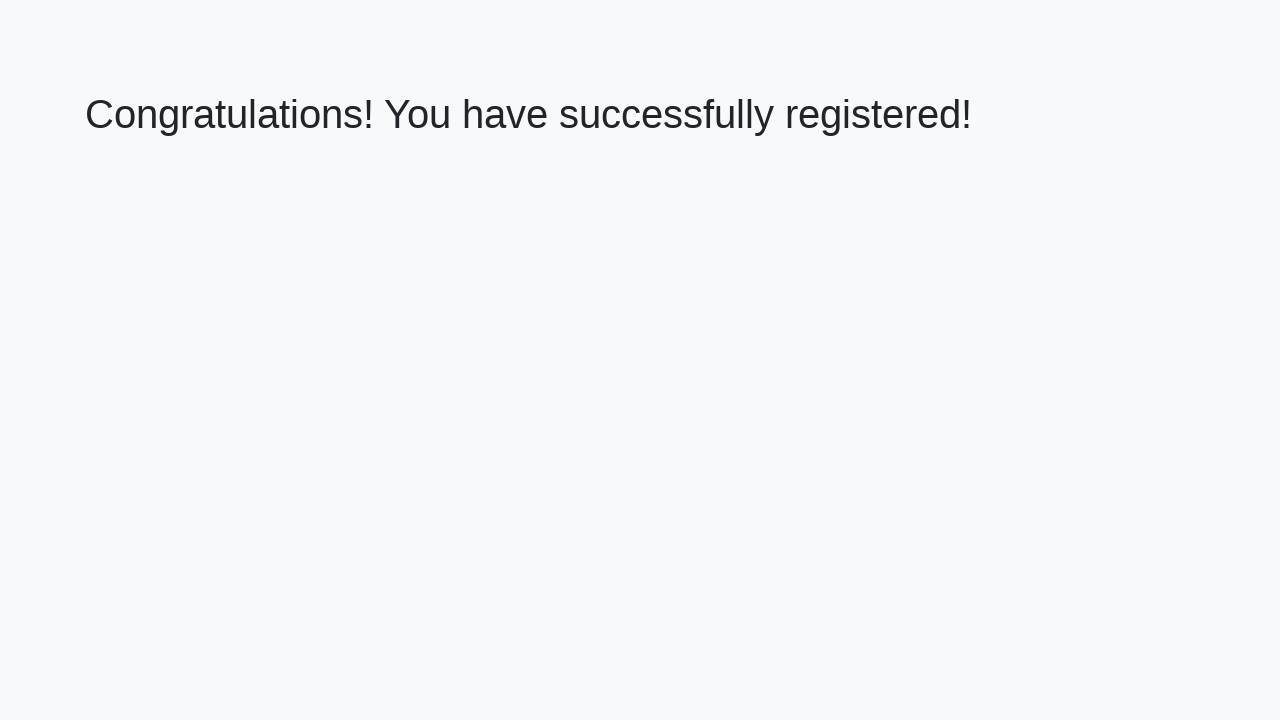

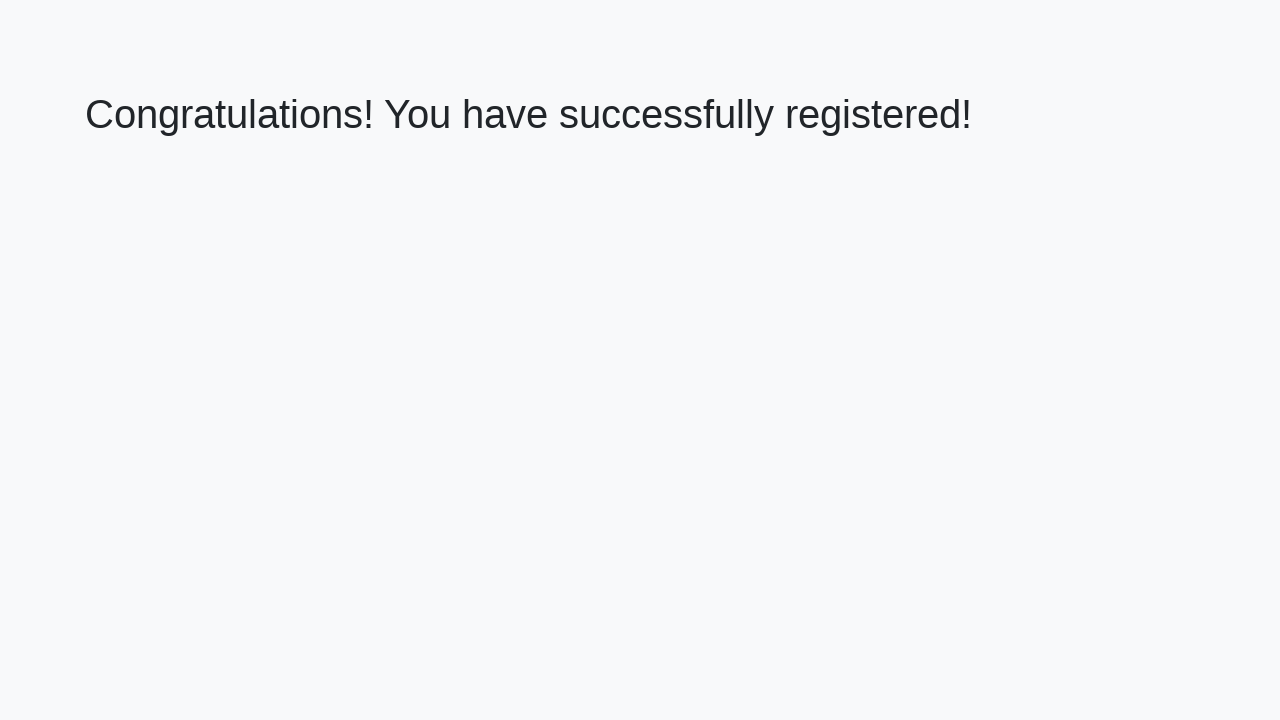